Tests the text box form by filling in full name, email, current address, and permanent address fields, then submitting and verifying the output matches the input

Starting URL: https://demoqa.com/text-box

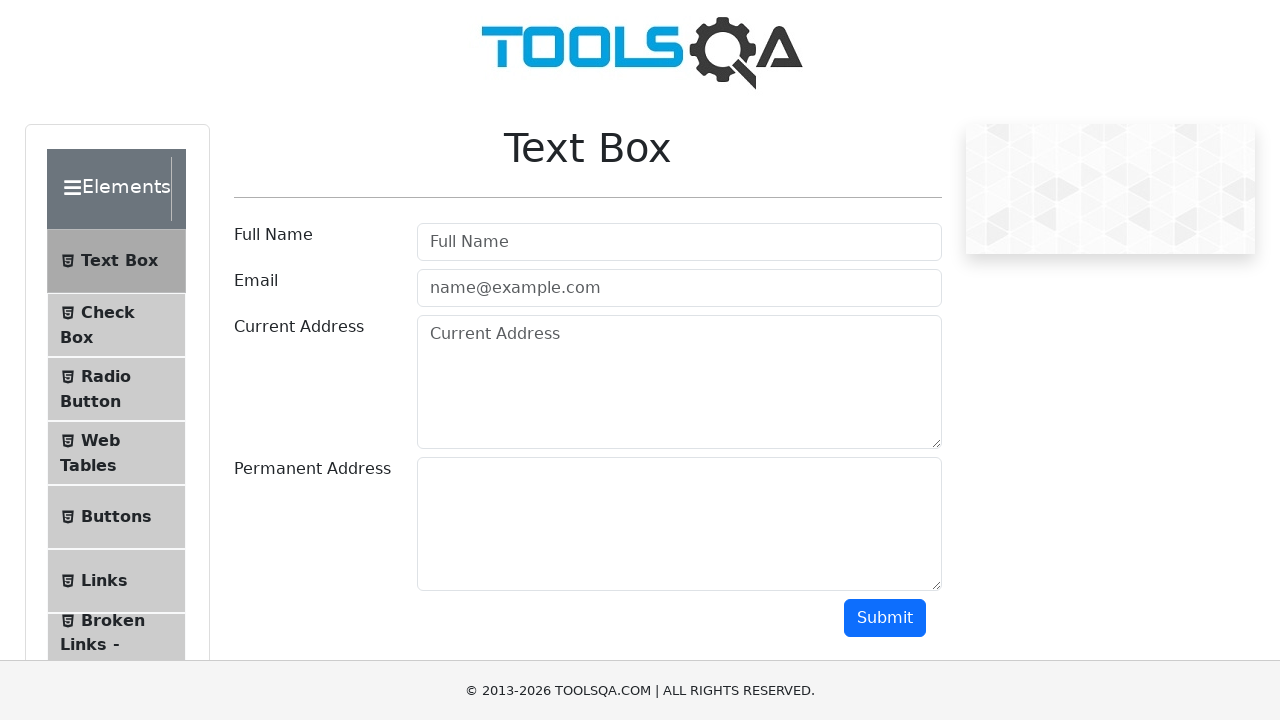

Filled full name field with 'John Anderson' on #userName
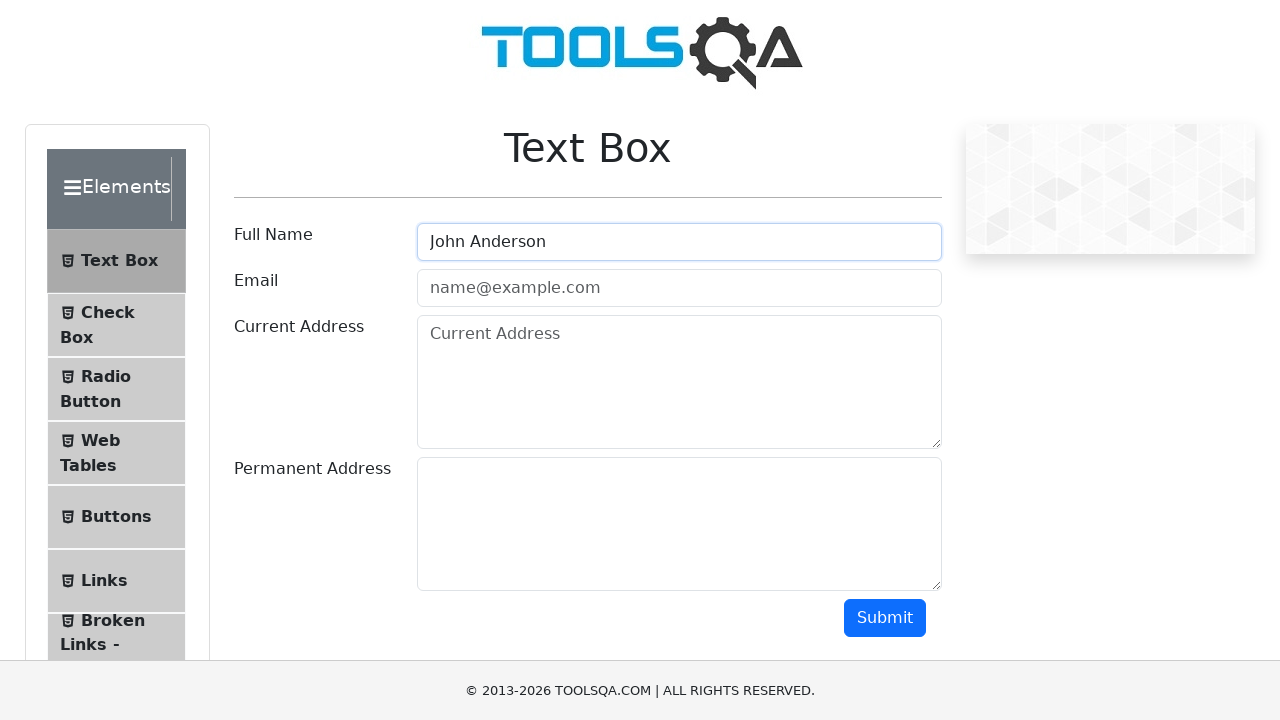

Filled email field with 'john.anderson@testmail.com' on #userEmail
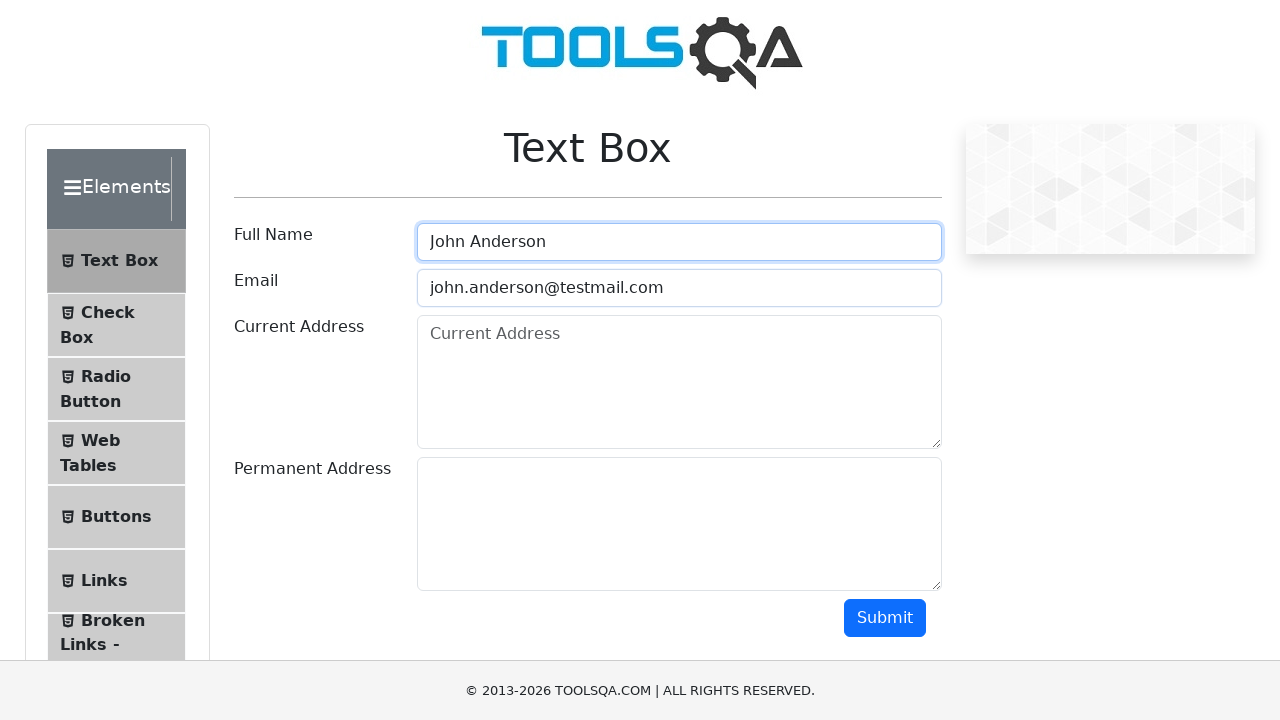

Filled current address field with '123 Main Street, New York, NY 10001' on #currentAddress
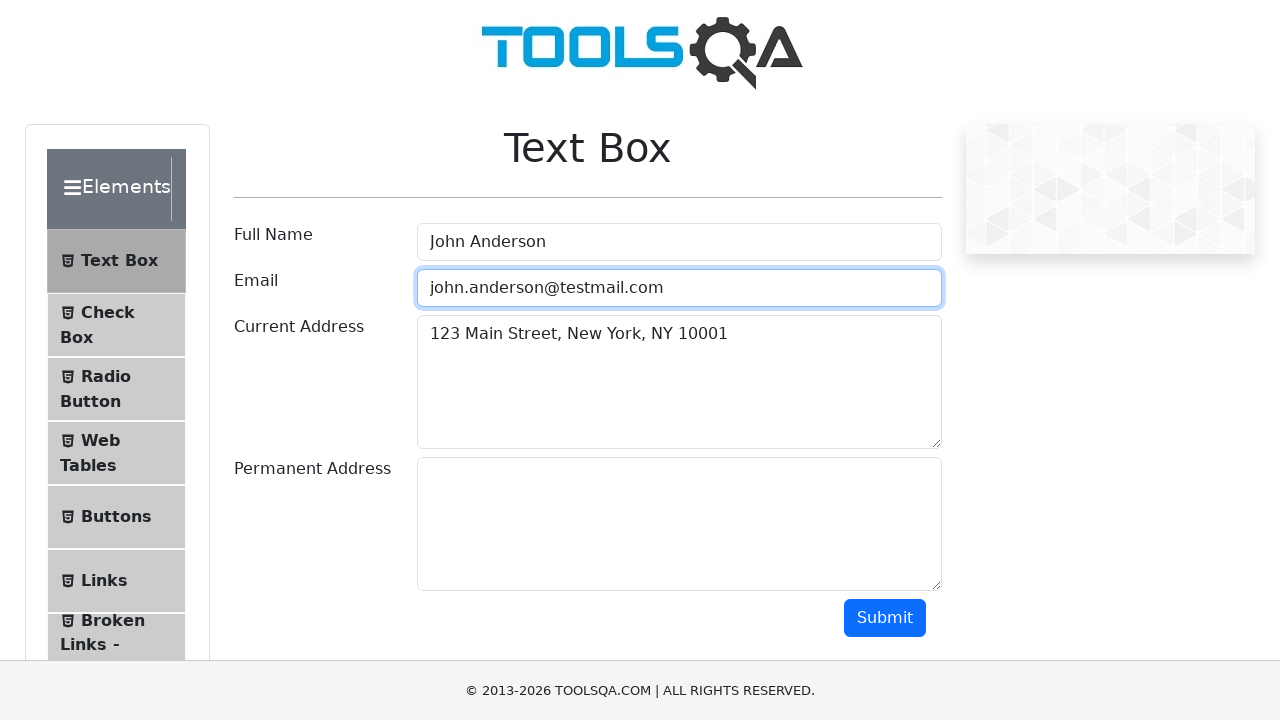

Filled permanent address field with '456 Oak Avenue, Los Angeles, CA 90001' on #permanentAddress
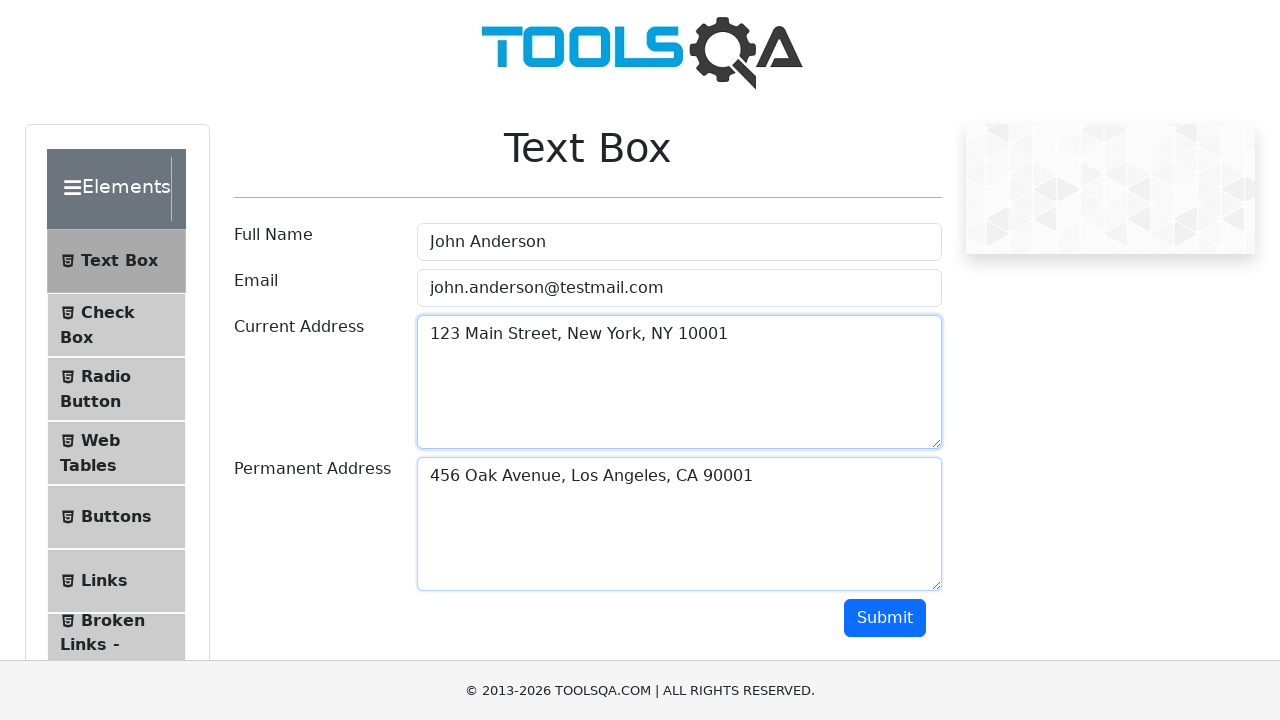

Clicked submit button to submit form at (885, 618) on #submit
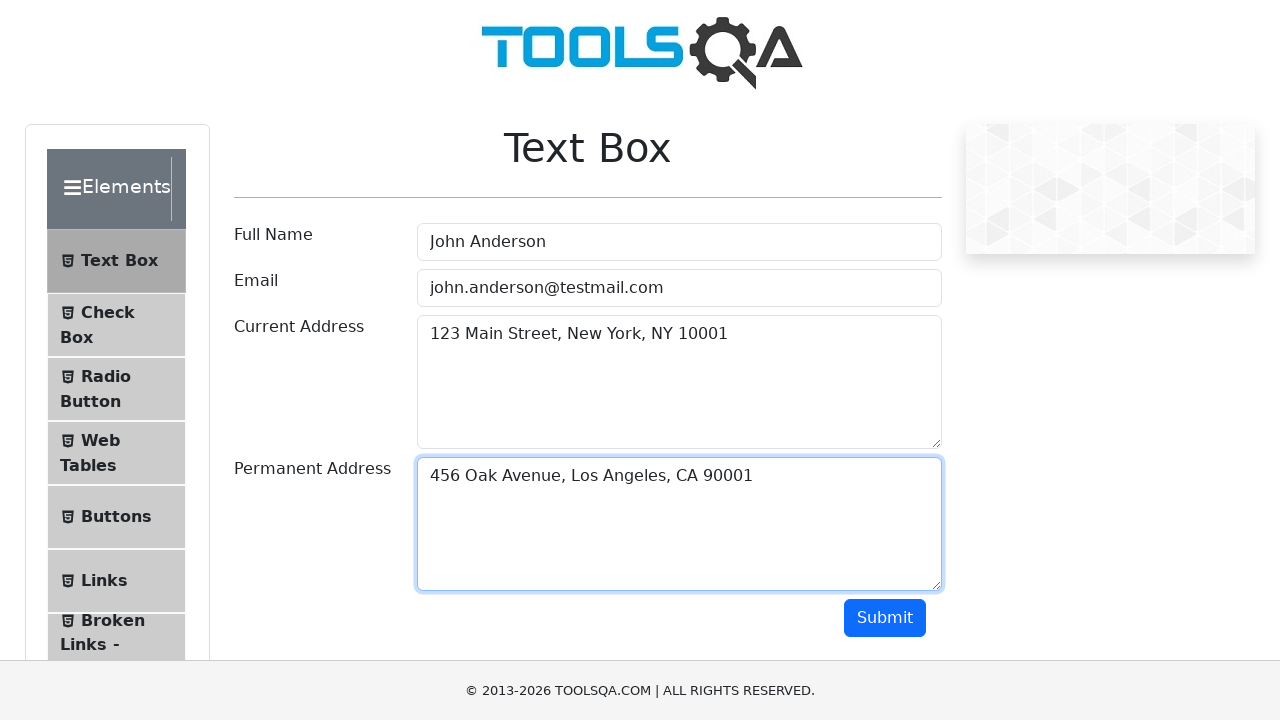

Output section loaded after form submission
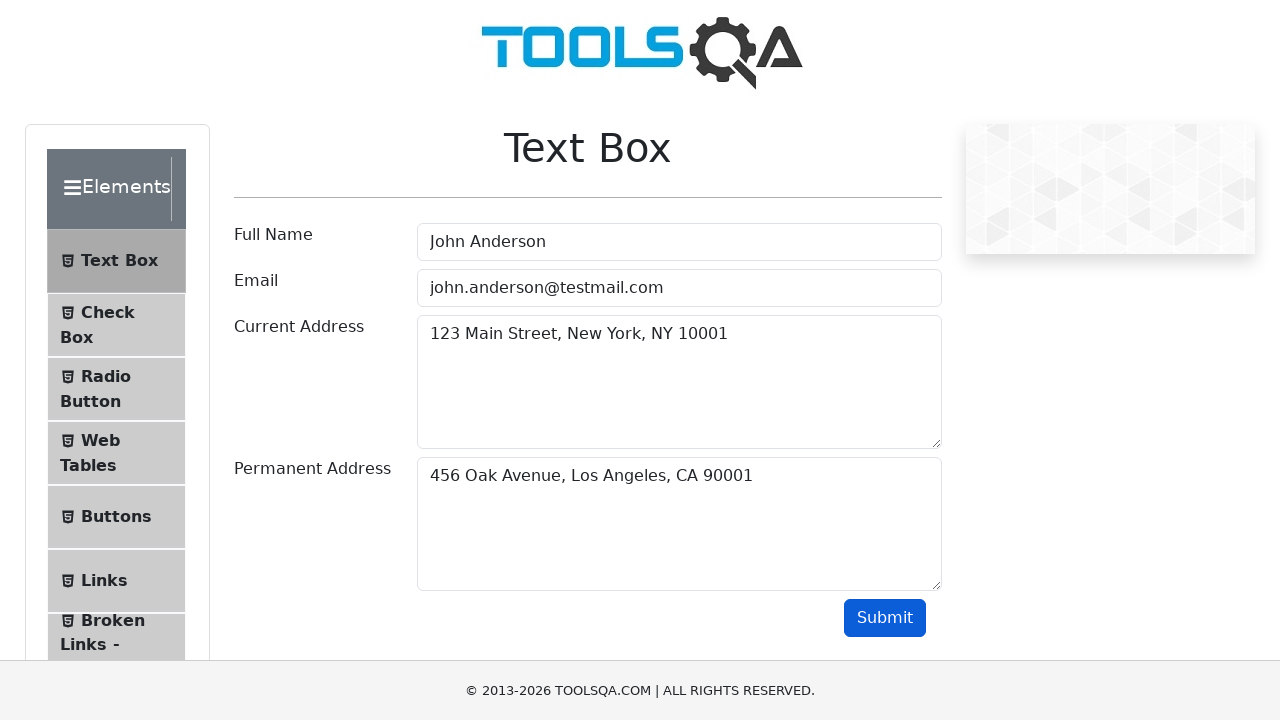

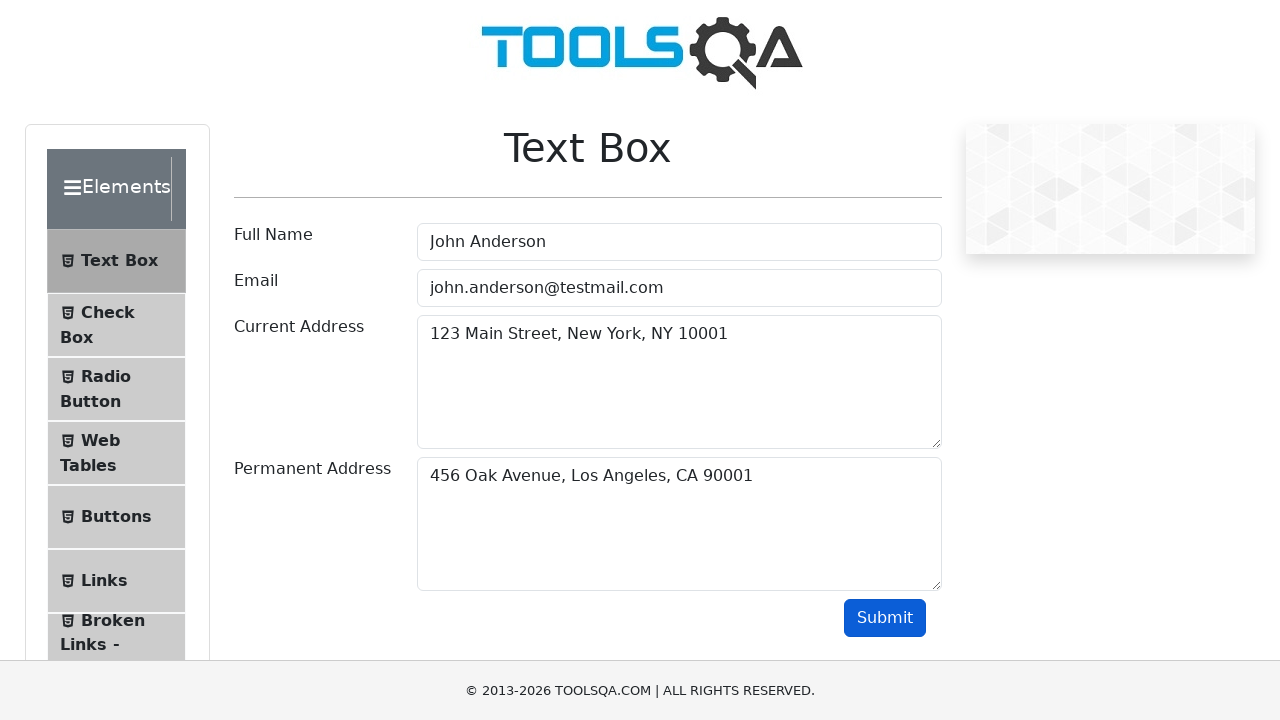